Navigates to Walmart homepage

Starting URL: https://www.walmart.com

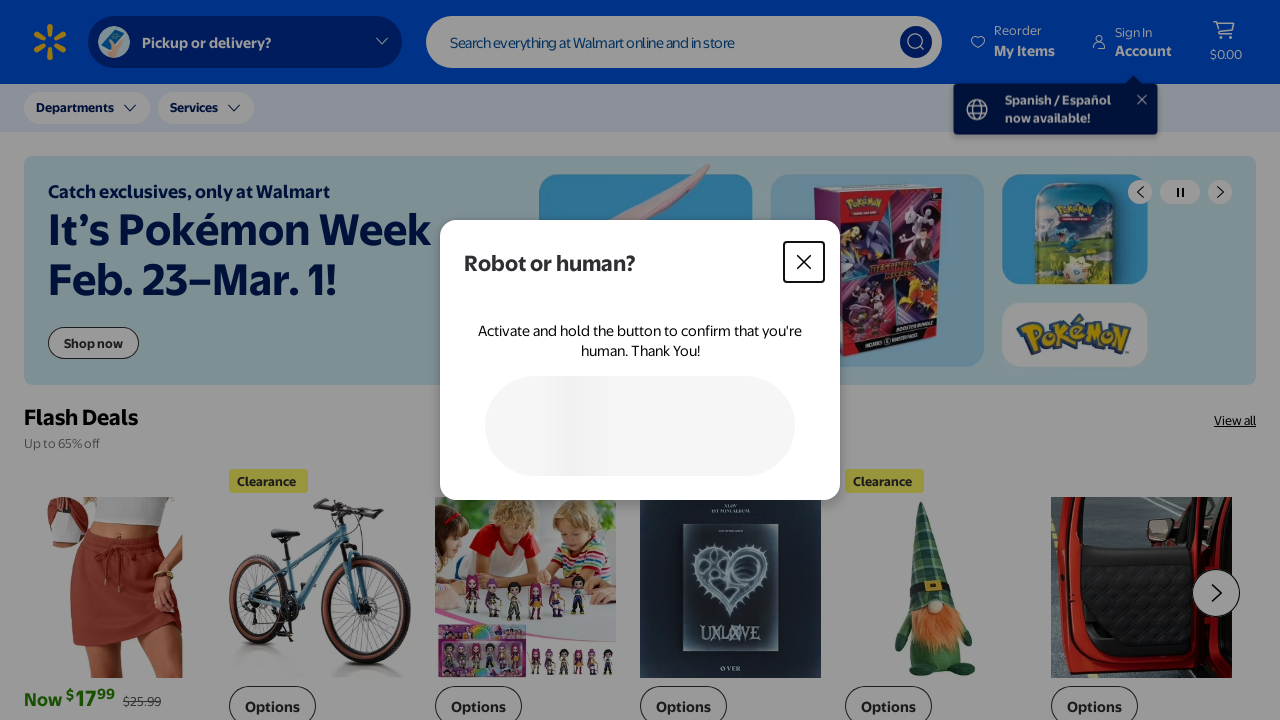

Navigated to Walmart homepage at https://www.walmart.com
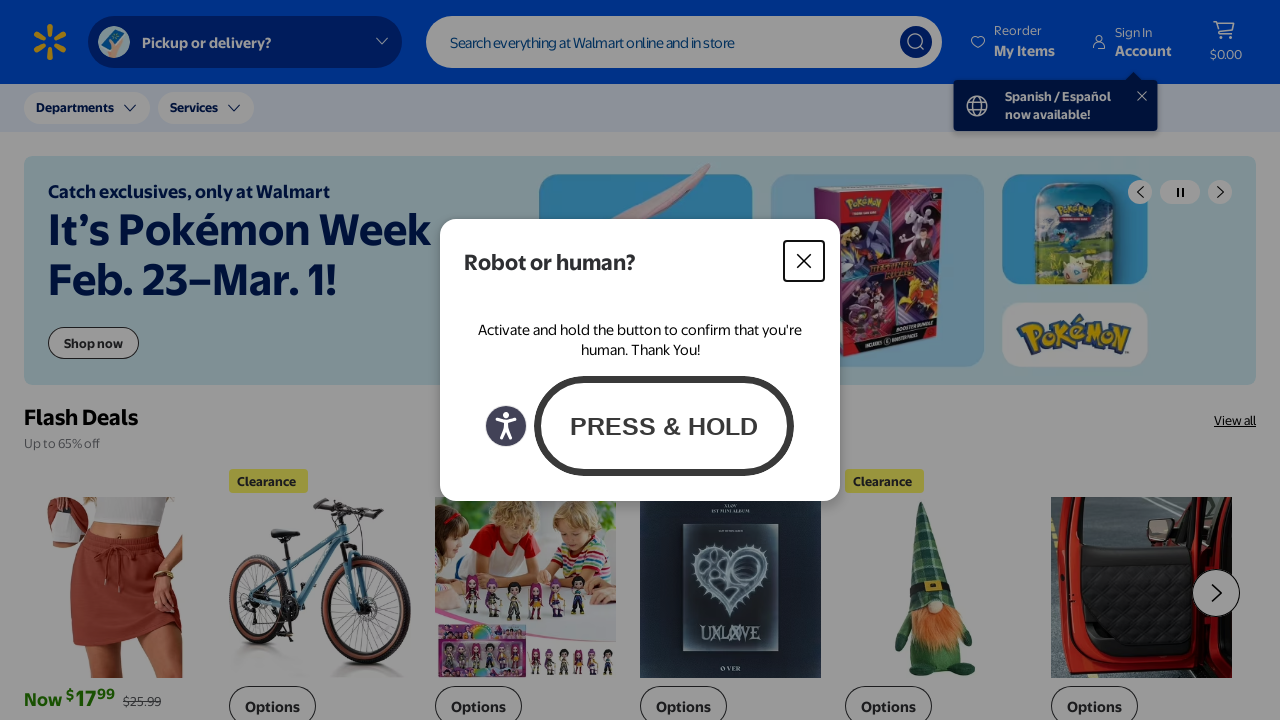

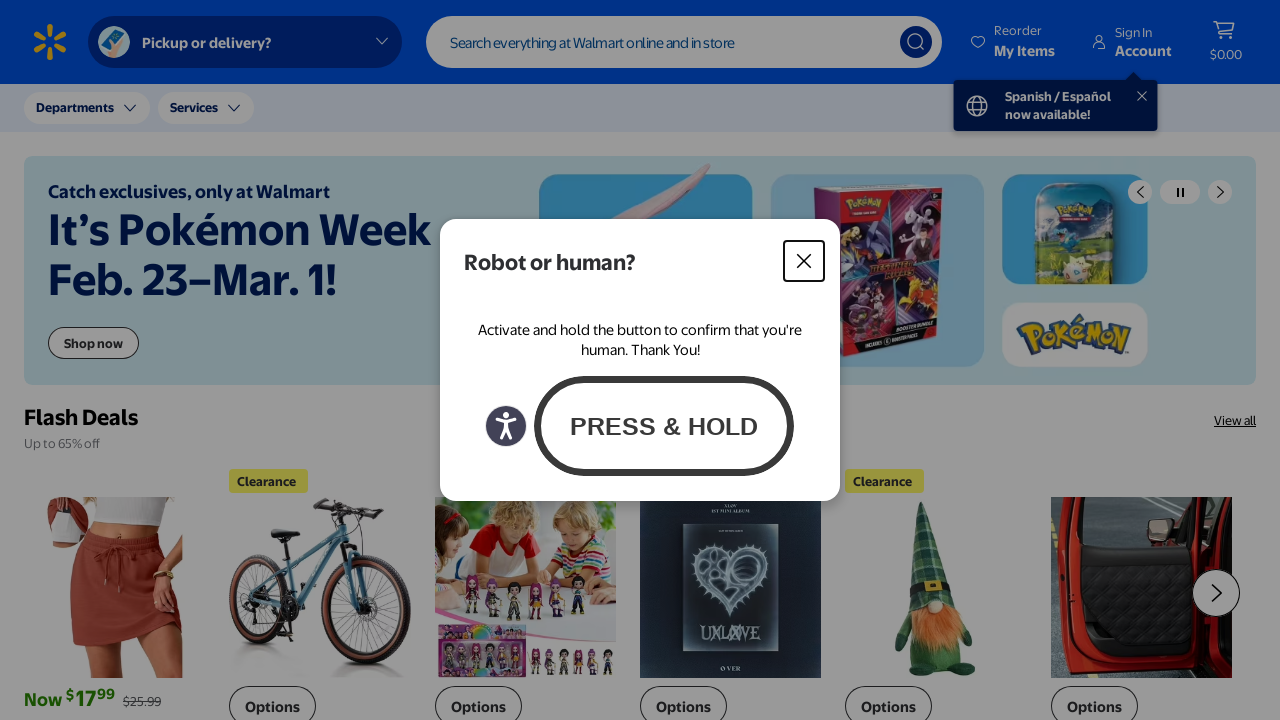